Tests multiplication with second negative digit by calculating 9 * (-3) and verifying result equals -27

Starting URL: https://igorsmasc.github.io/calculadora_atividade_selenium/

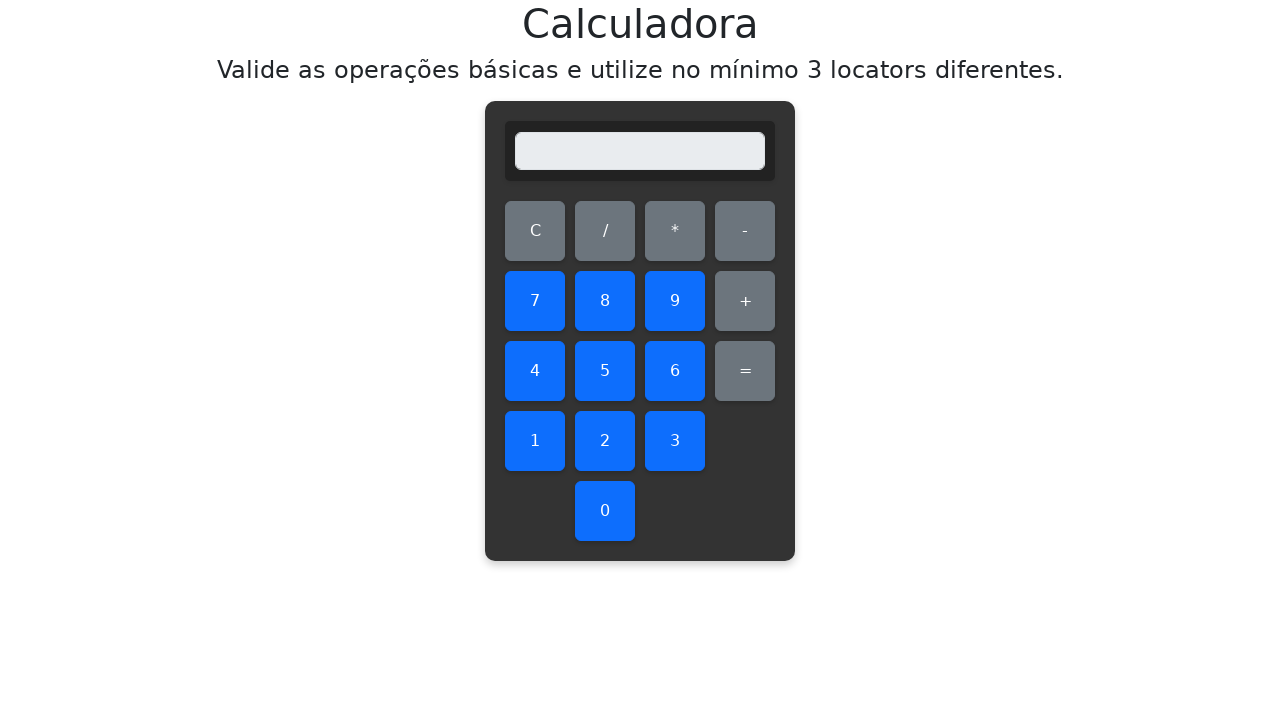

Clicked digit 9 at (675, 301) on #nine
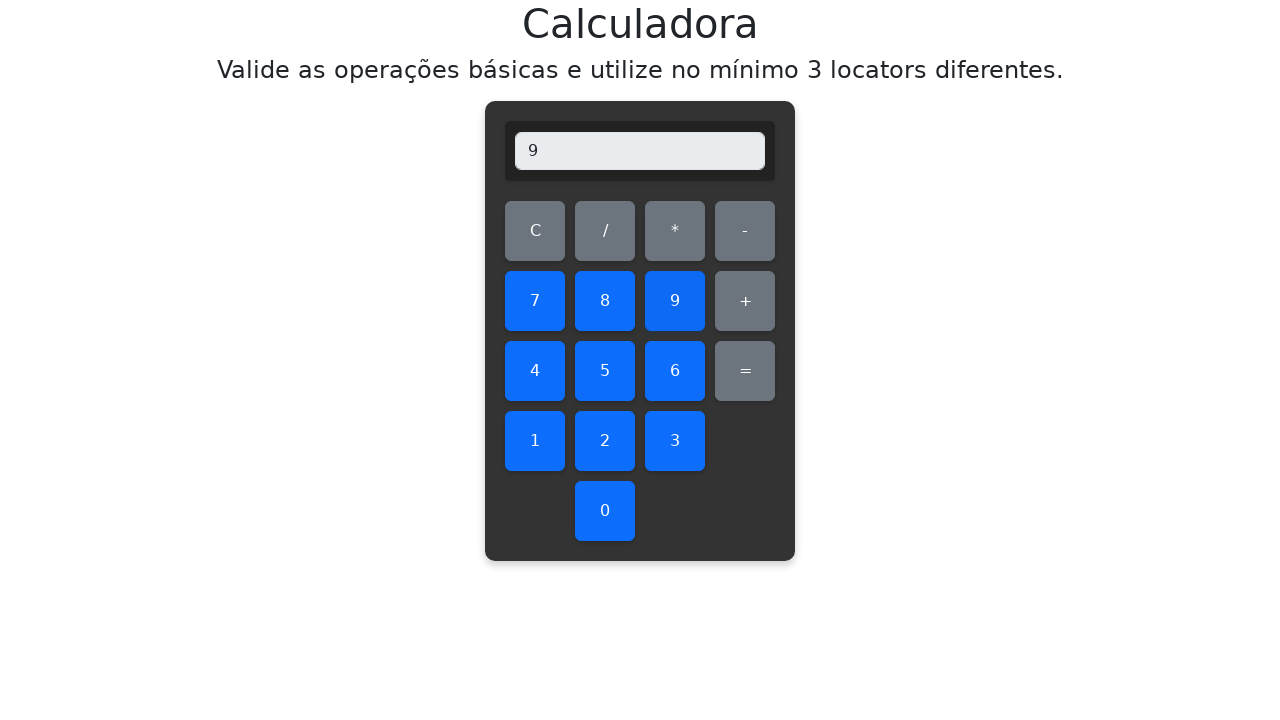

Clicked multiply operation at (675, 231) on #multiply
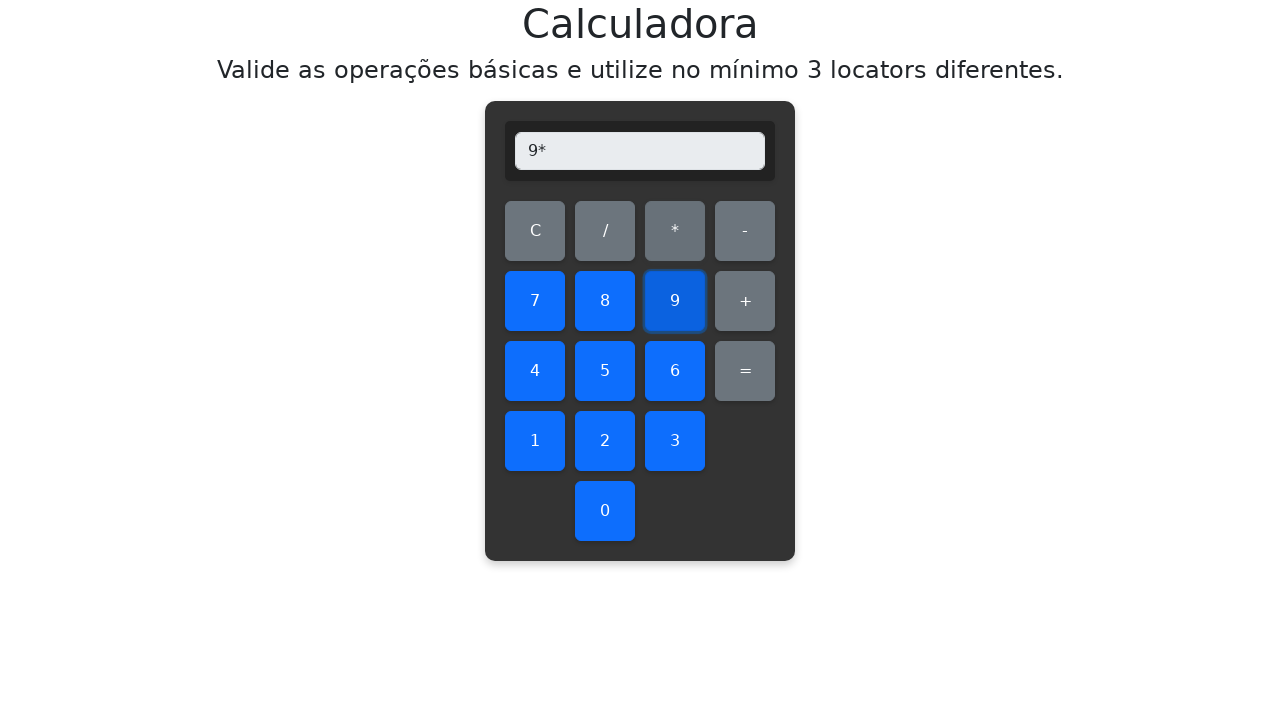

Clicked subtract to make second number negative at (745, 231) on #subtract
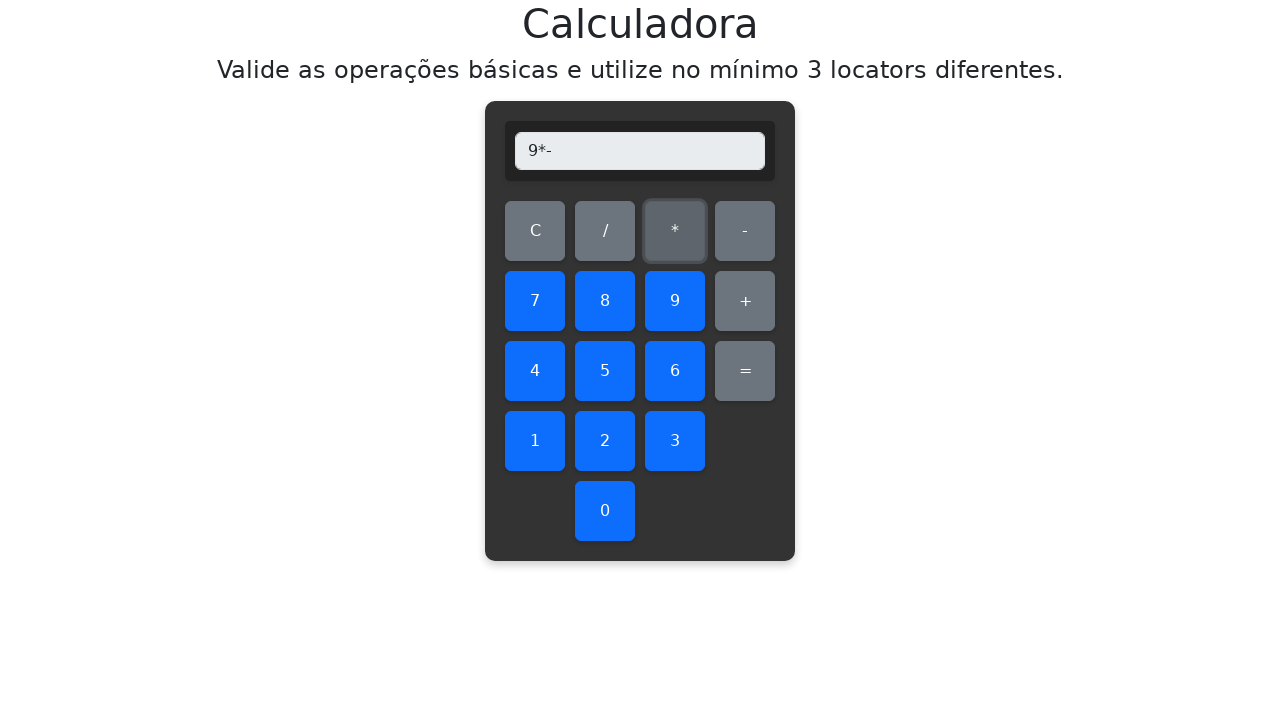

Clicked digit 3 at (675, 441) on #three
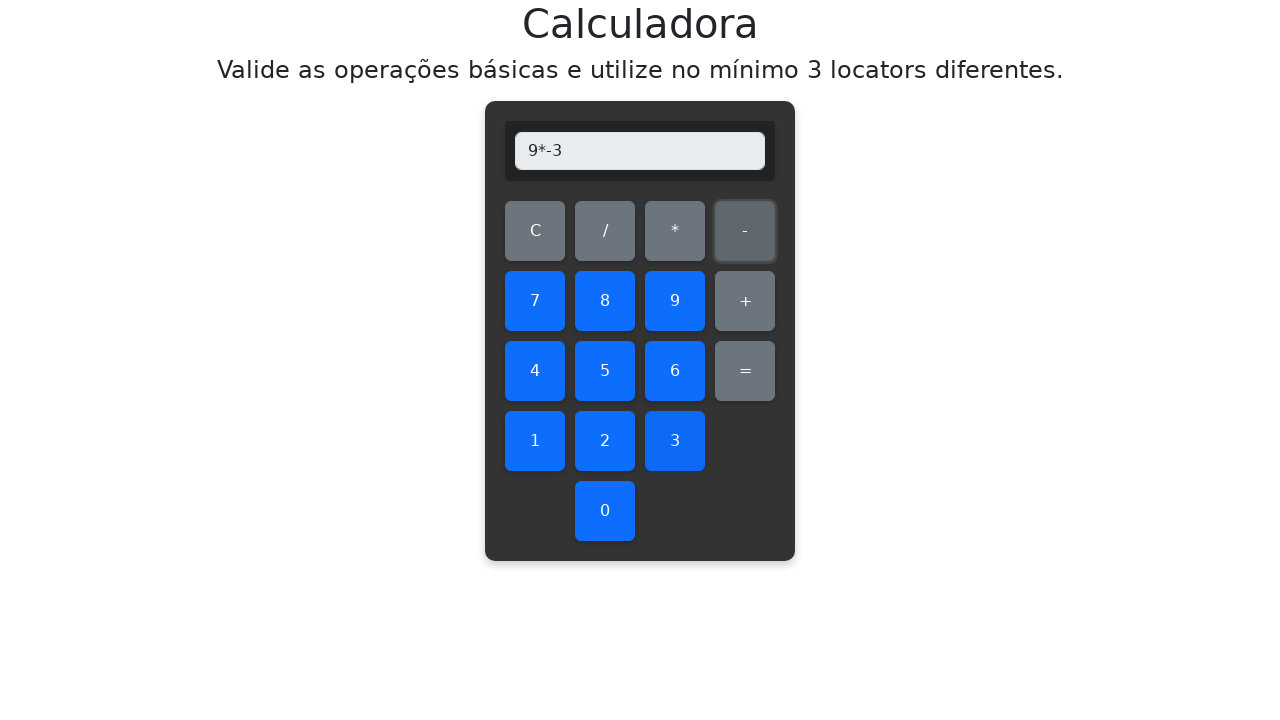

Clicked equals to calculate 9 * (-3) = -27 at (745, 371) on #equals
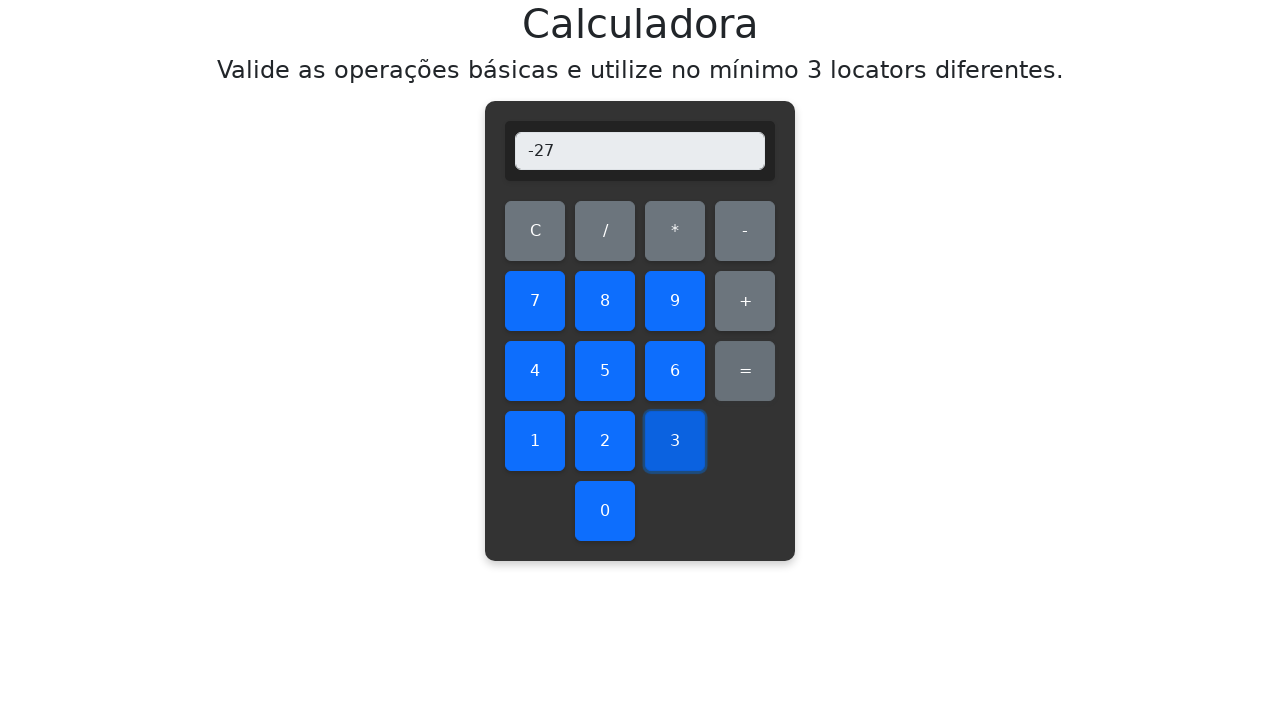

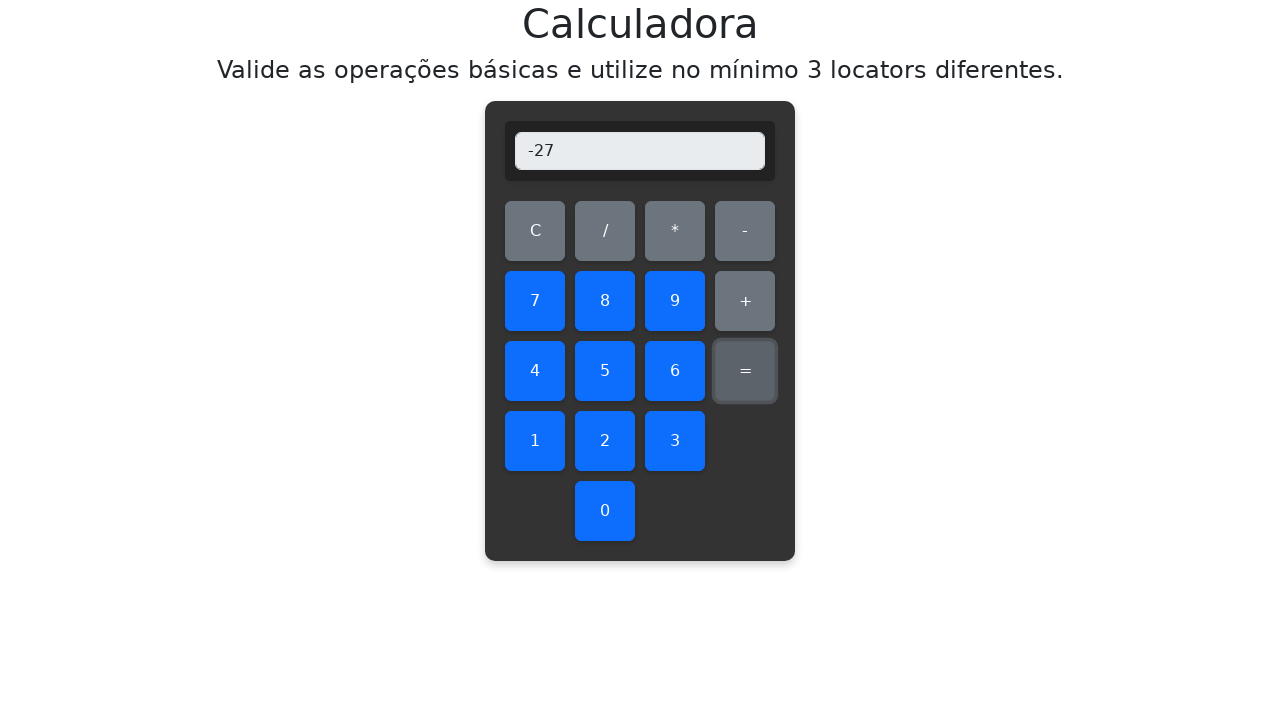